Clicks on a link containing the text "error" using partial link text matching

Starting URL: https://the-internet.herokuapp.com/

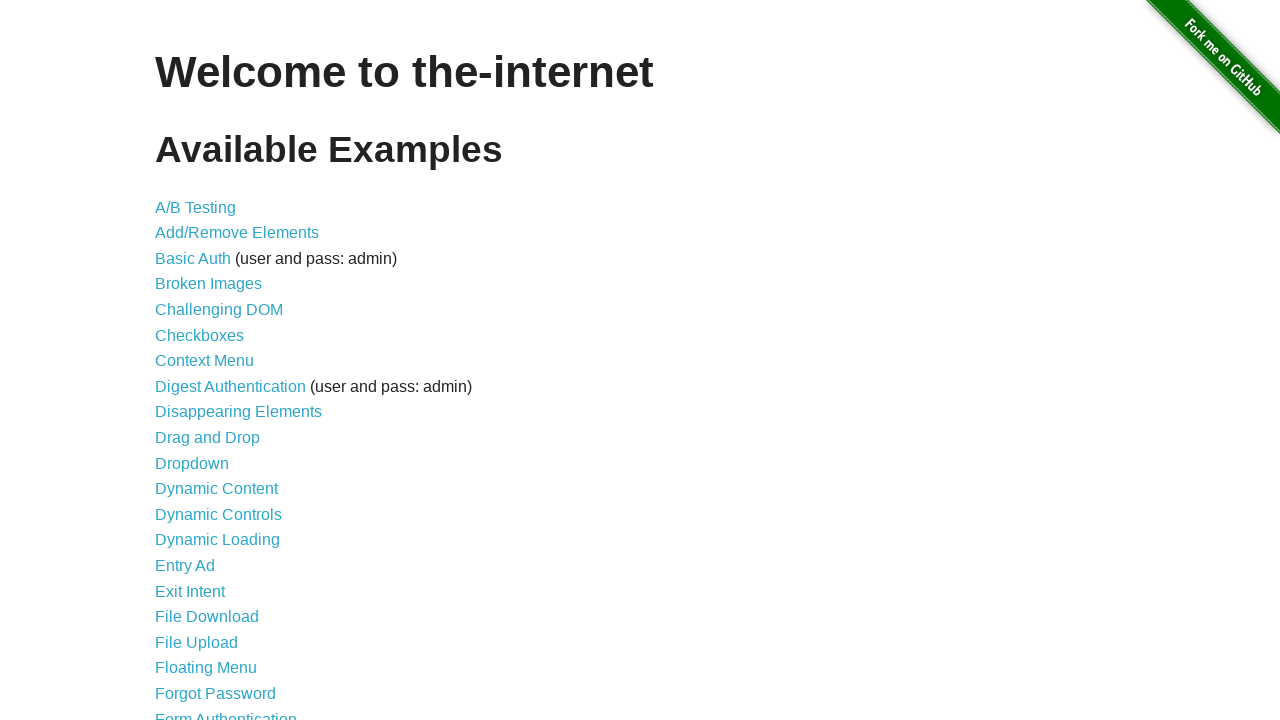

Clicked on link containing 'error' text using partial link text matching at (259, 360) on a:has-text('error')
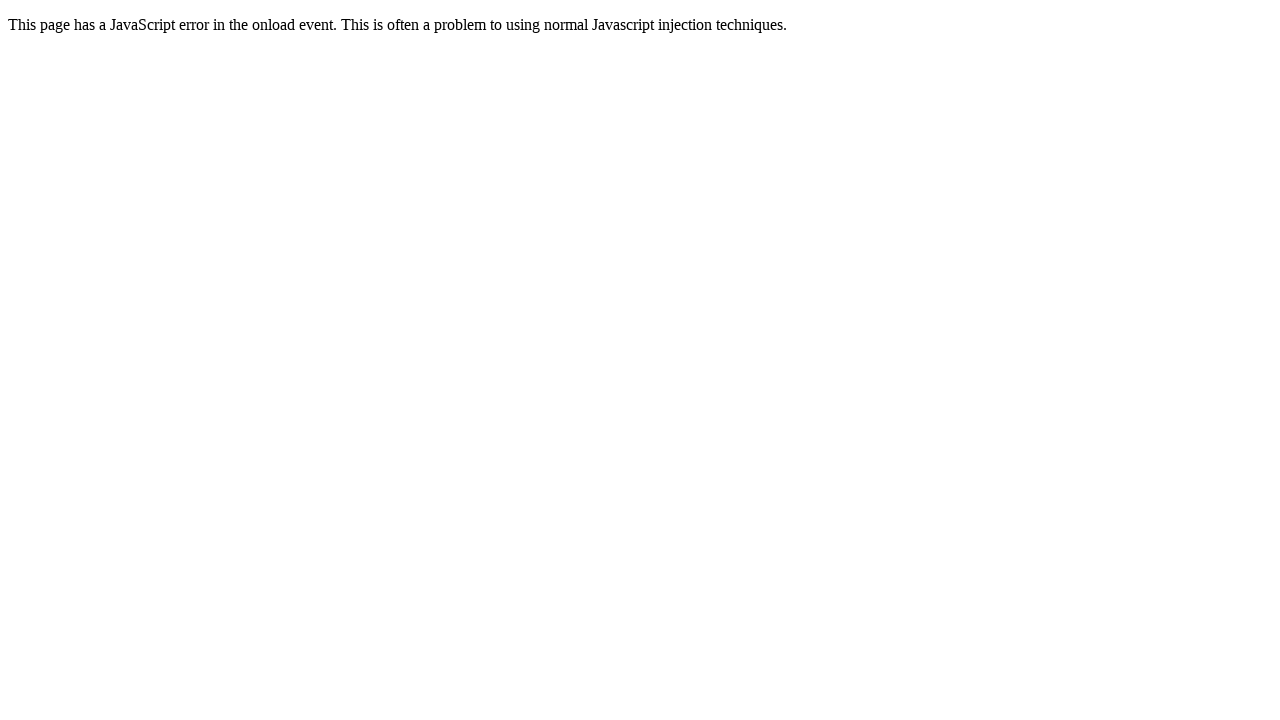

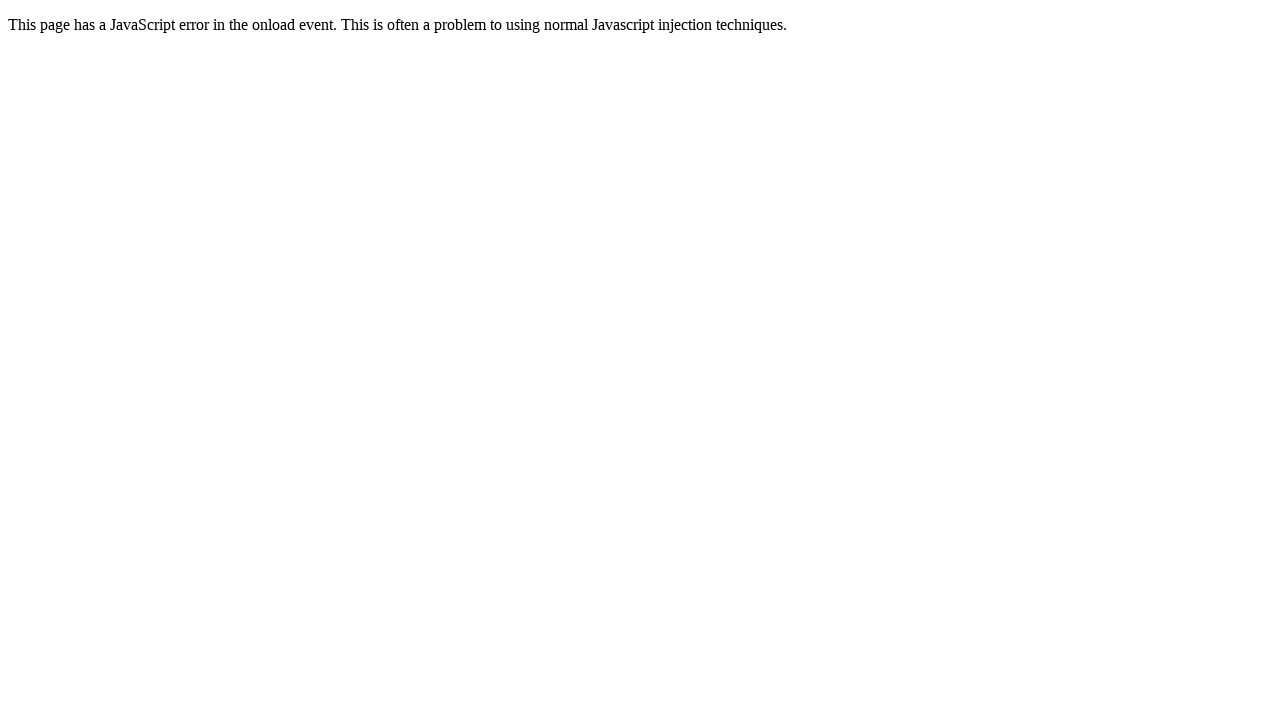